Tests React Semantic UI custom dropdown by selecting different user names (Matt, Jenny Hess, Justen Kitsune) and verifying the selection is displayed correctly.

Starting URL: https://react.semantic-ui.com/maximize/dropdown-example-selection/

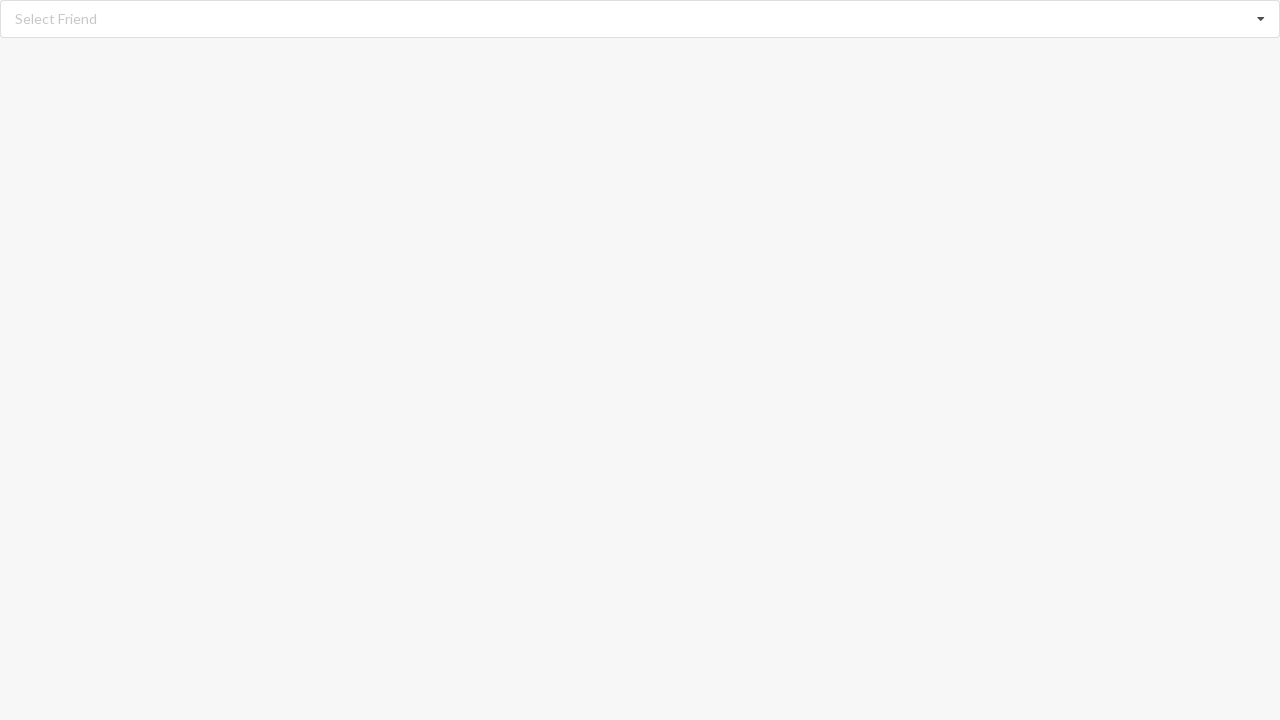

Clicked dropdown icon to open custom dropdown at (1261, 19) on xpath=//i[@class='dropdown icon']
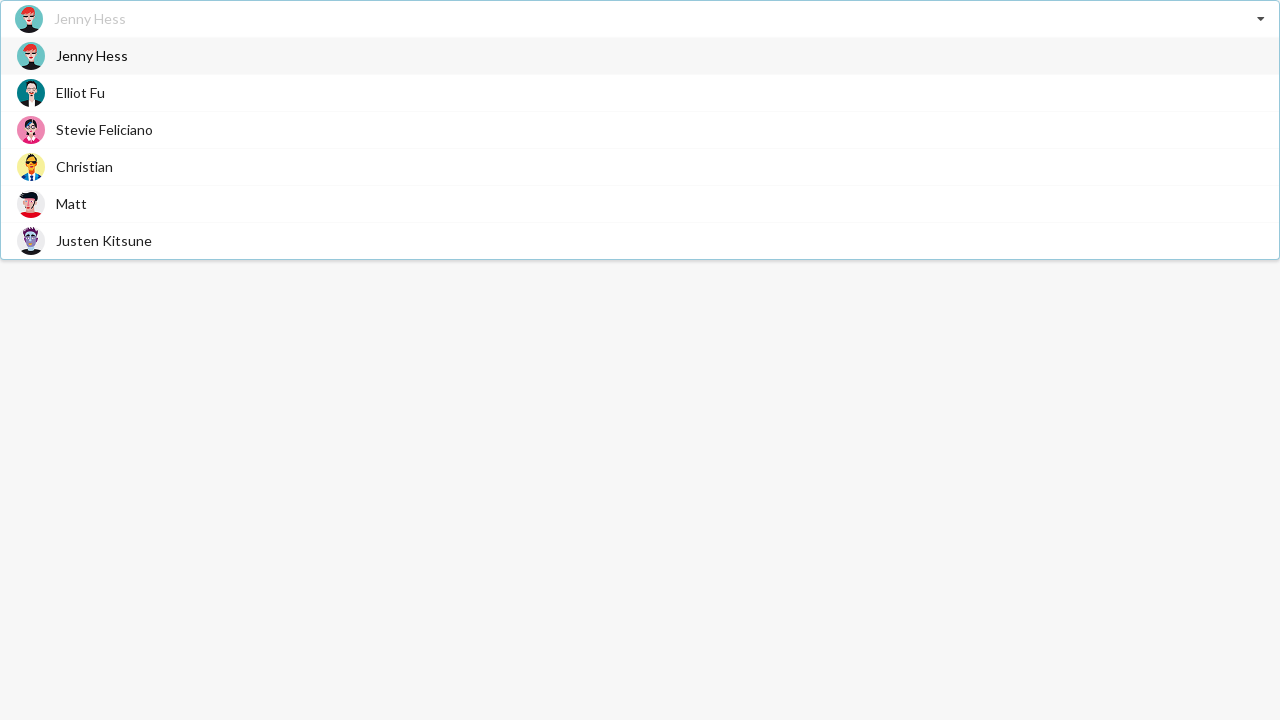

Dropdown options loaded and visible
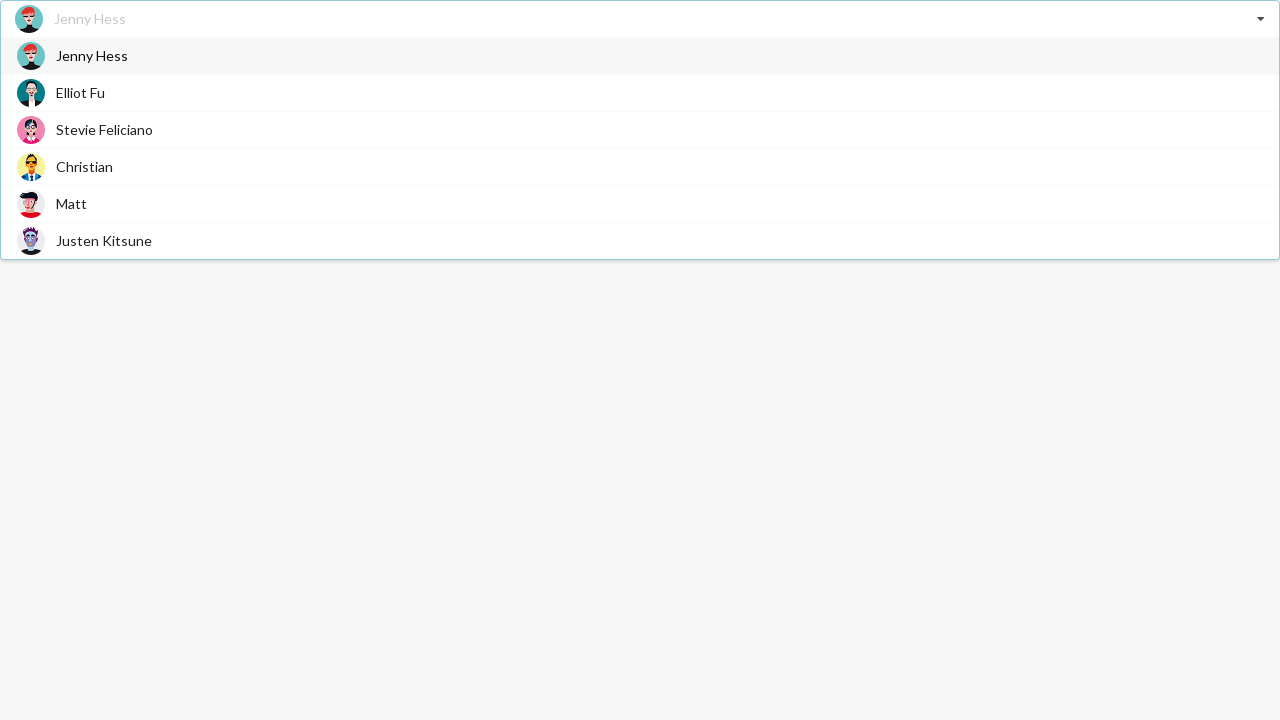

Selected 'Matt' from dropdown options at (72, 204) on xpath=//div[@role='option']//span[text()='Matt']
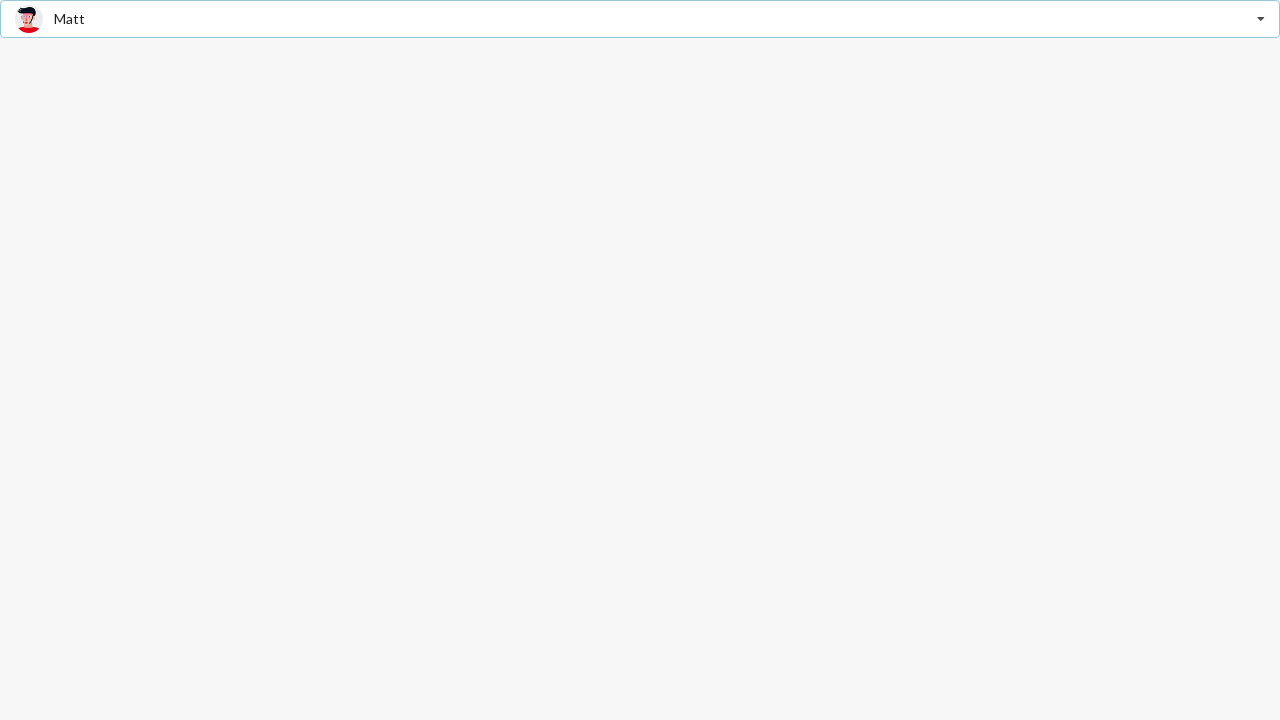

Verified 'Matt' is displayed as selected value
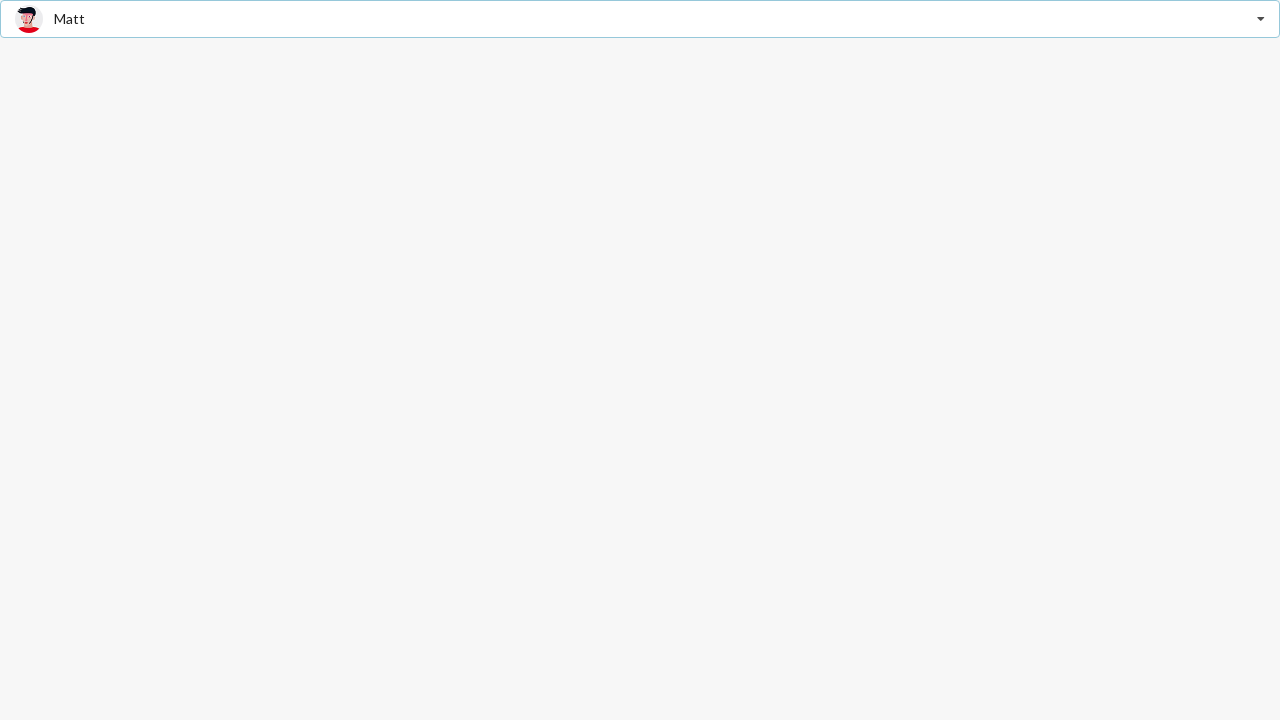

Clicked dropdown icon to open custom dropdown again at (1261, 19) on xpath=//i[@class='dropdown icon']
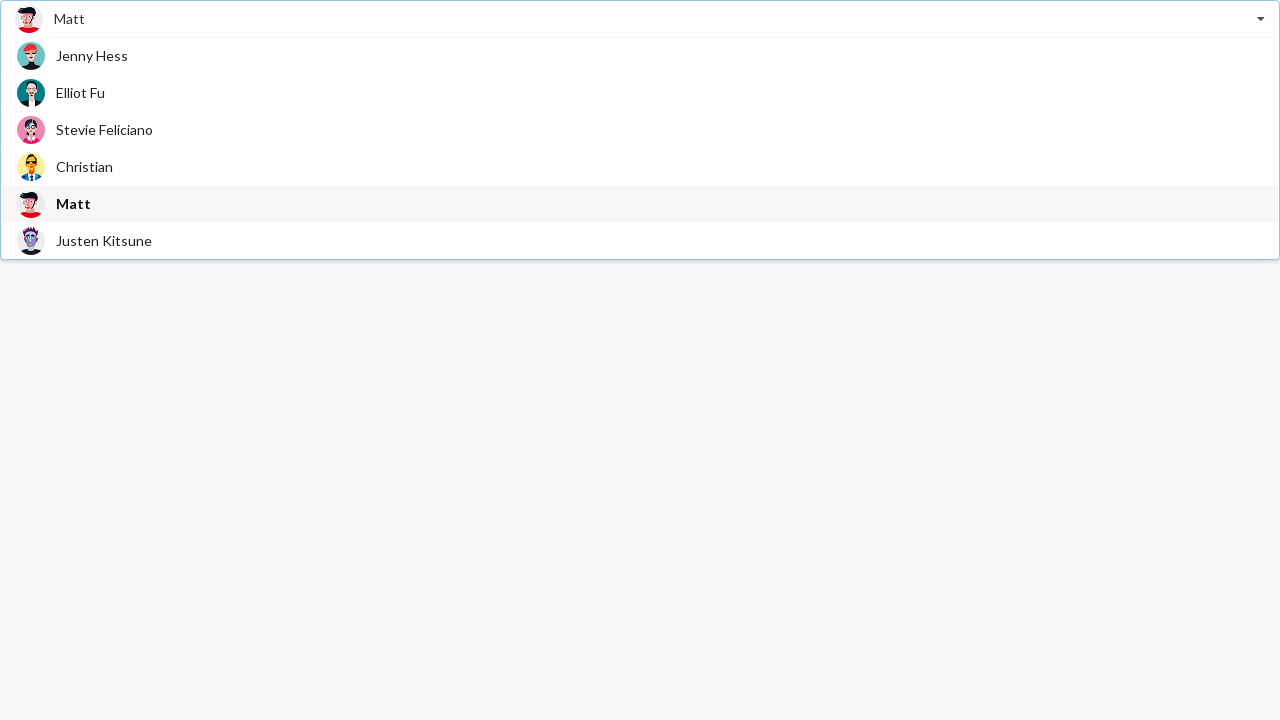

Dropdown options loaded for second selection
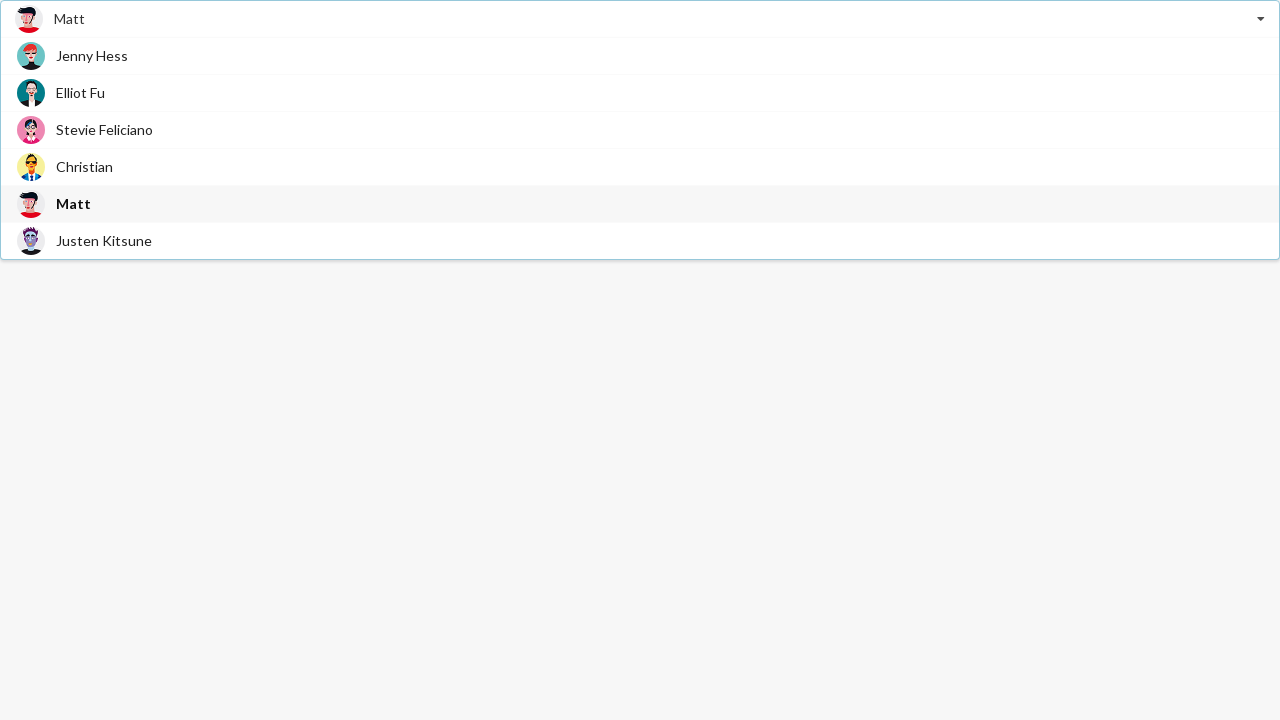

Selected 'Jenny Hess' from dropdown options at (92, 56) on xpath=//div[@role='option']//span[text()='Jenny Hess']
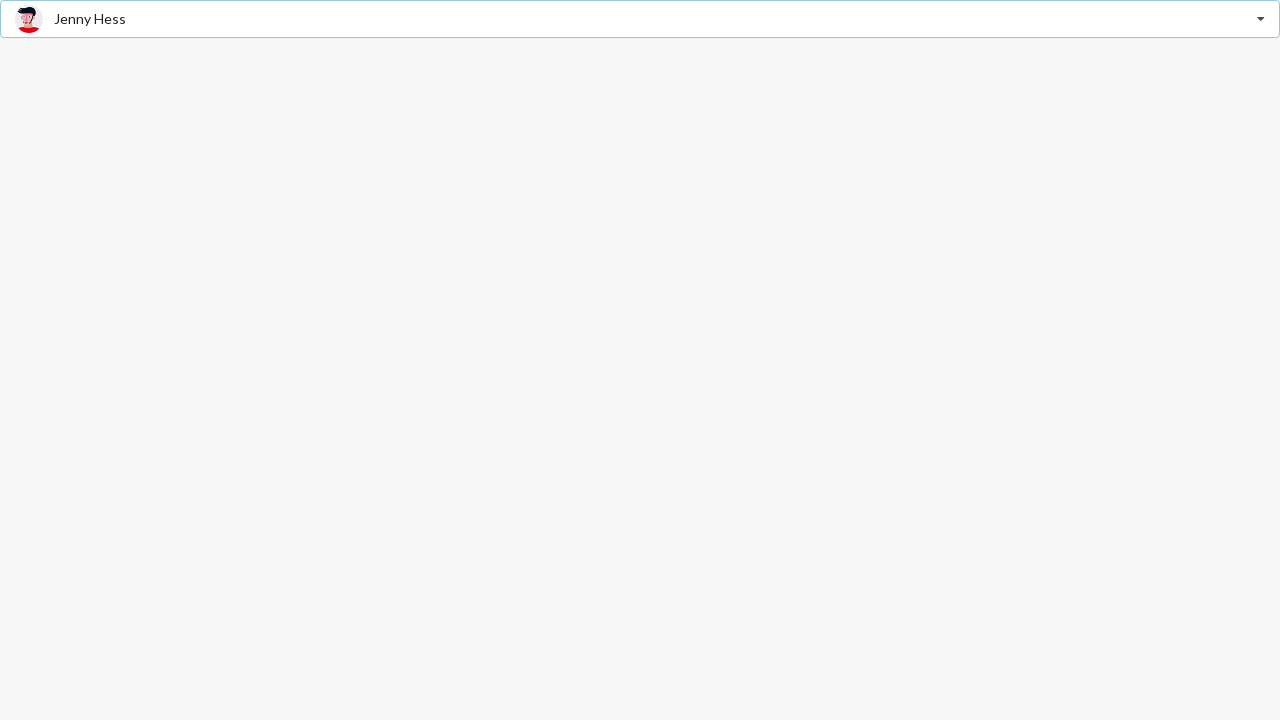

Verified 'Jenny Hess' is displayed as selected value
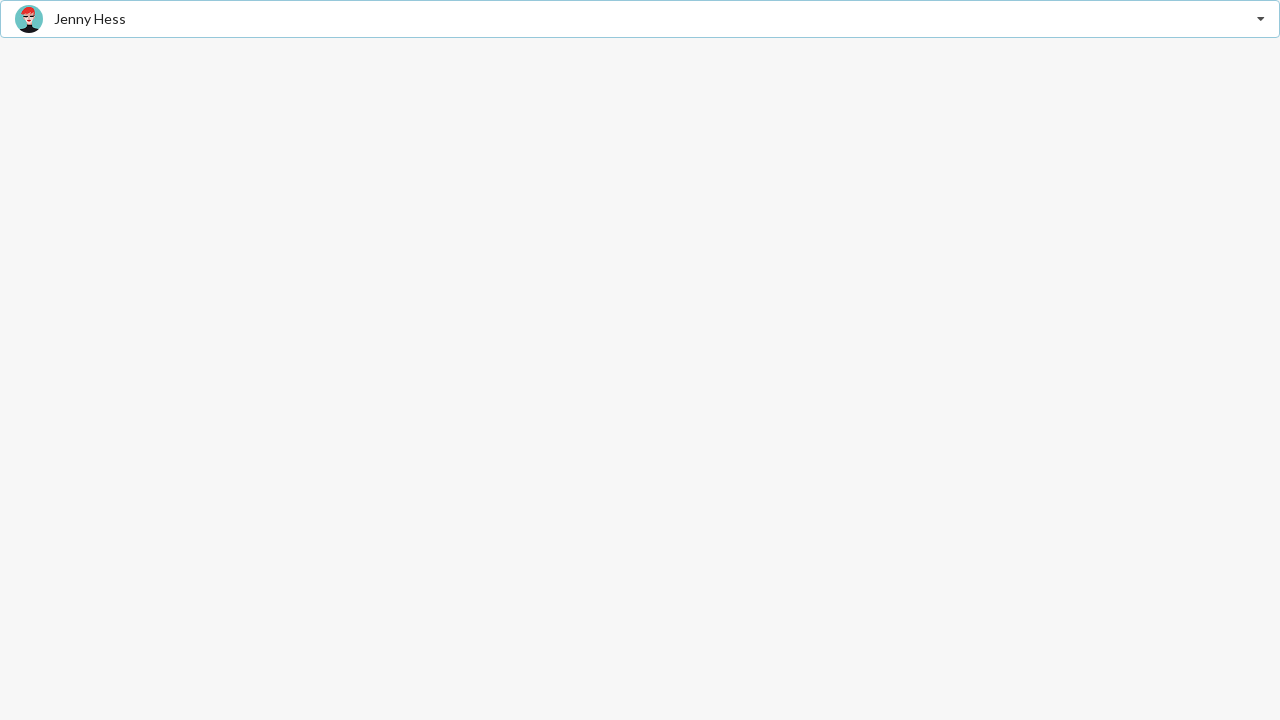

Clicked dropdown icon to open custom dropdown for third selection at (1261, 19) on xpath=//i[@class='dropdown icon']
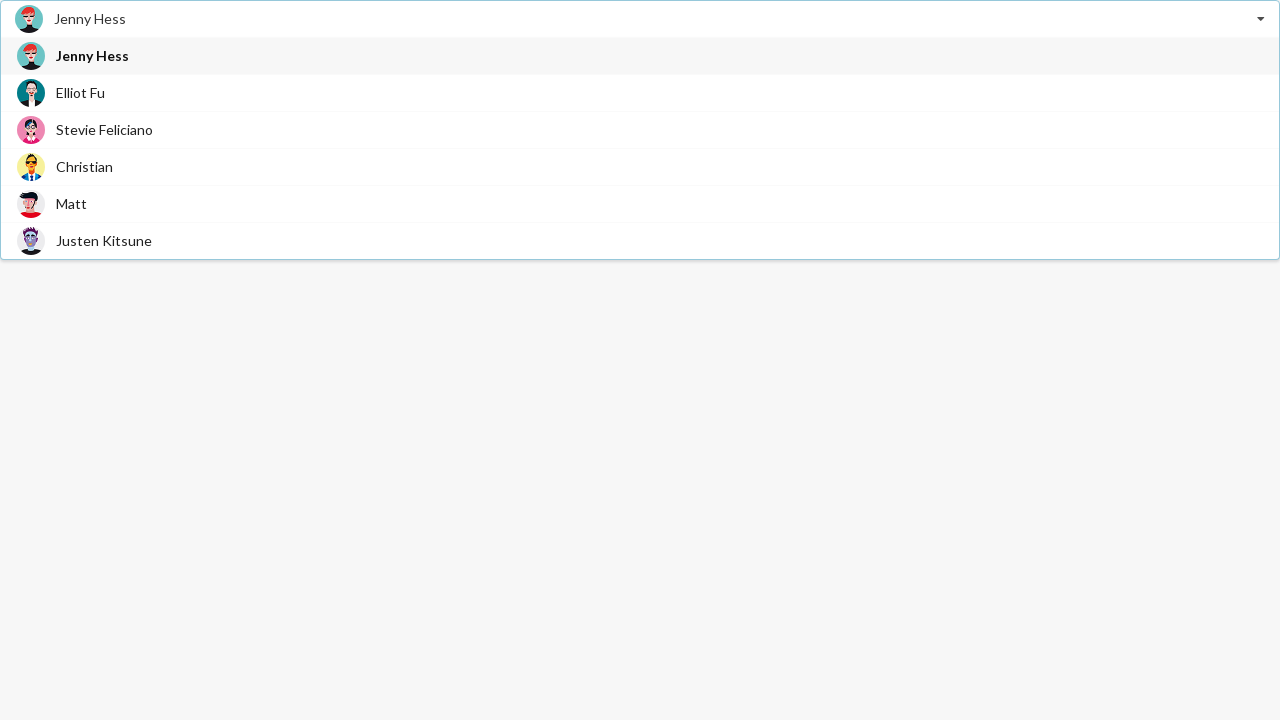

Dropdown options loaded for third selection
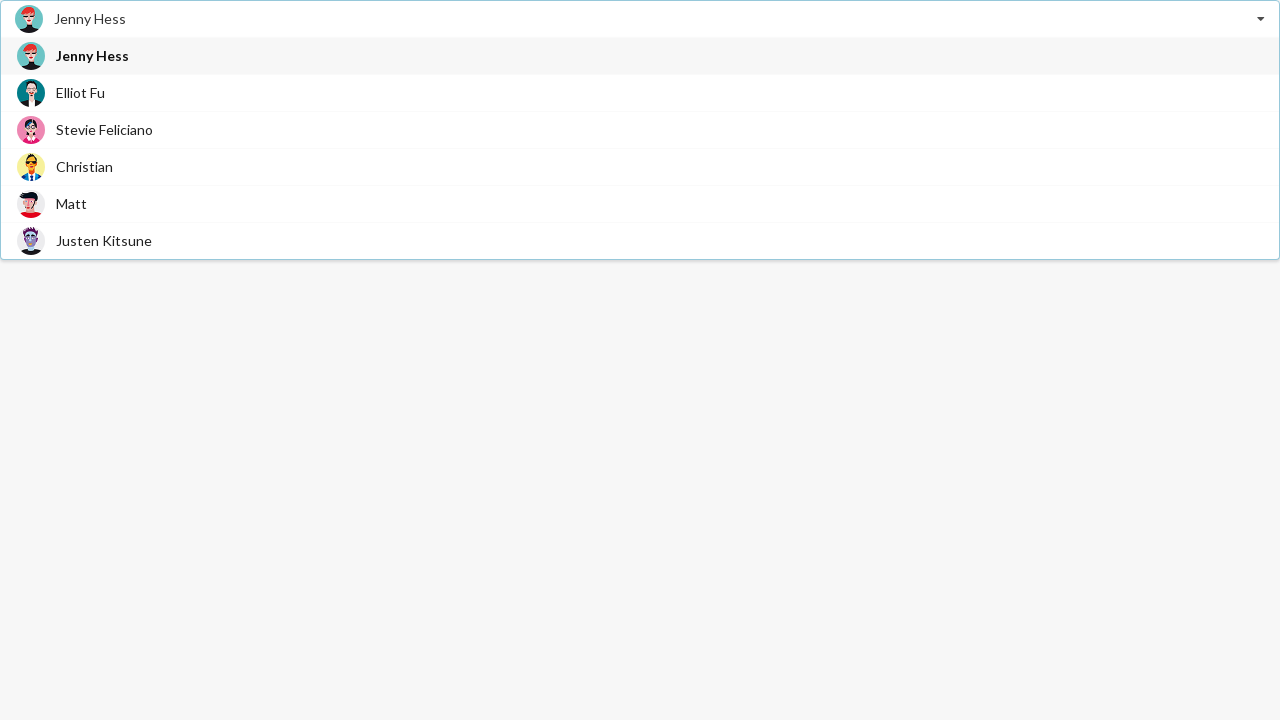

Selected 'Justen Kitsune' from dropdown options at (104, 240) on xpath=//div[@role='option']//span[text()='Justen Kitsune']
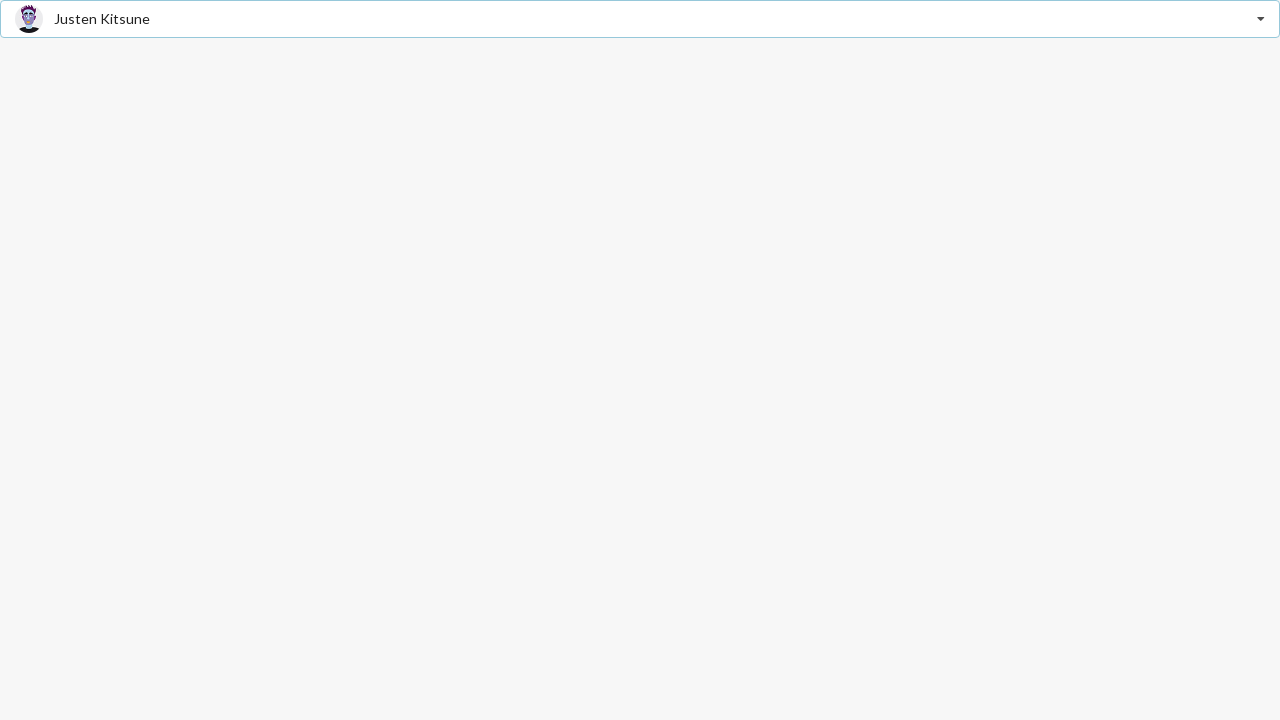

Verified 'Justen Kitsune' is displayed as selected value
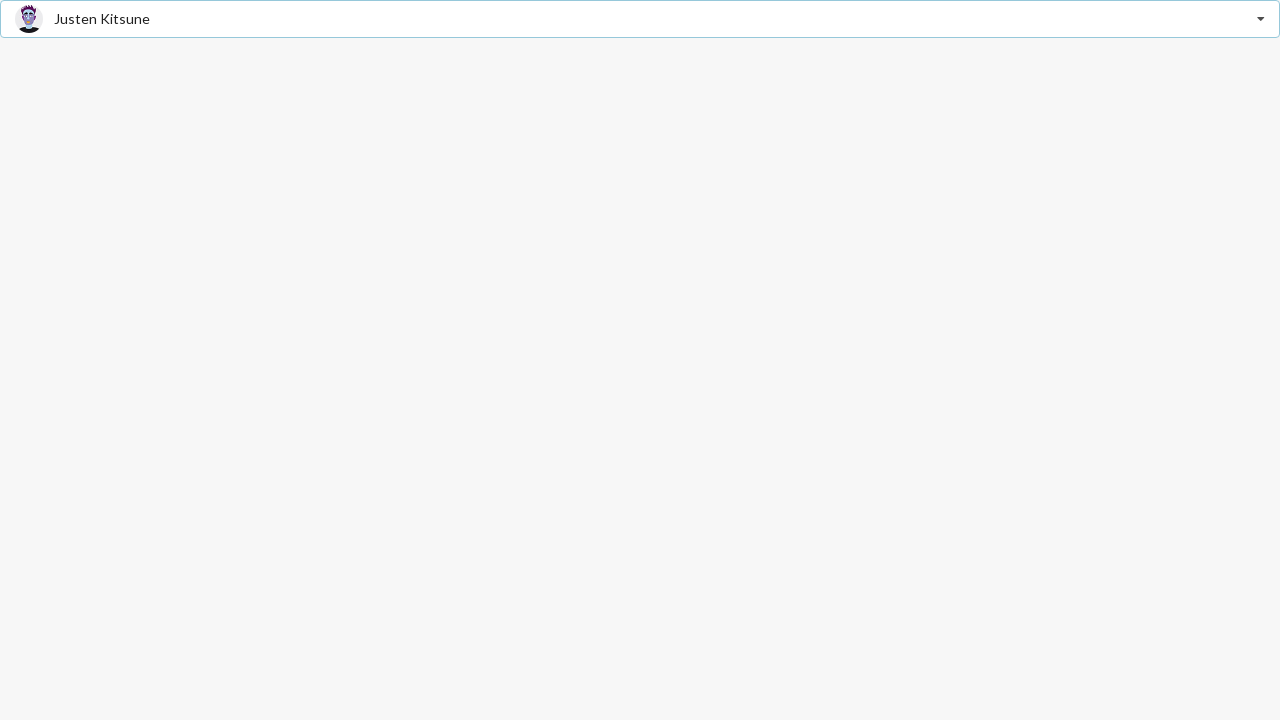

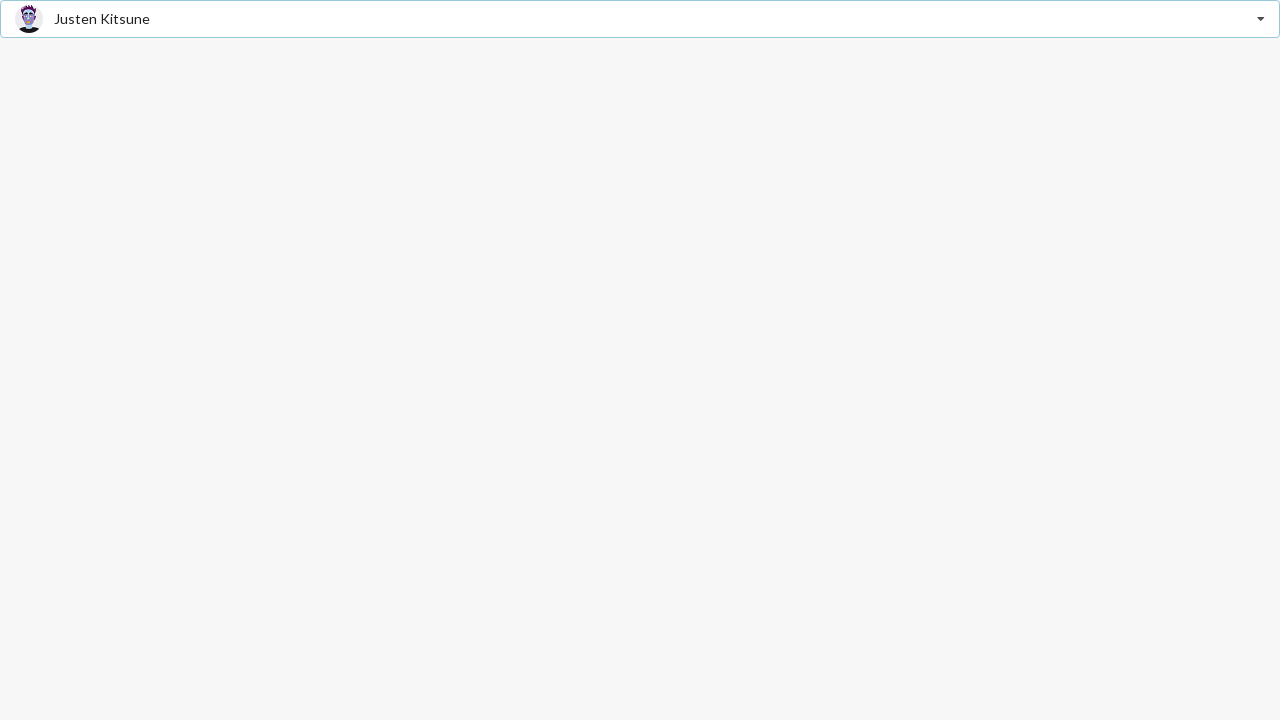